Tests scrolling functionality by locating the footer element and scrolling down to bring it into view

Starting URL: https://quotes.toscrape.com/

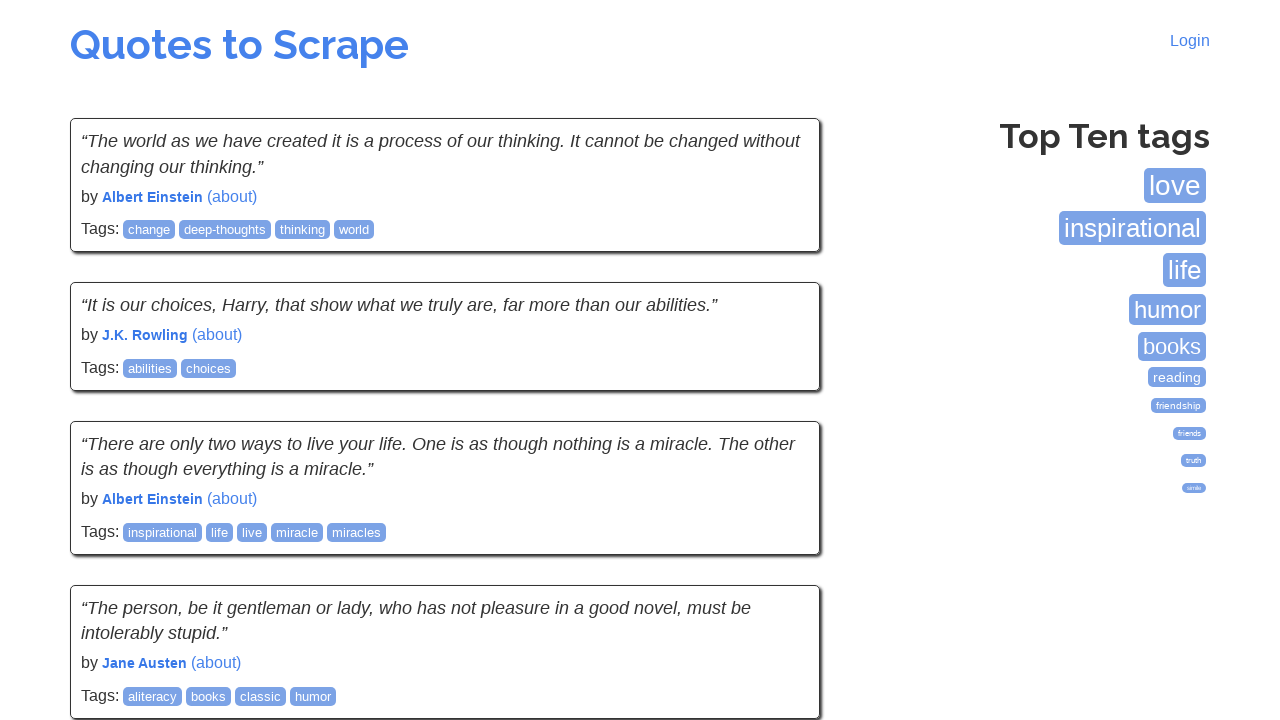

Located footer element on the page
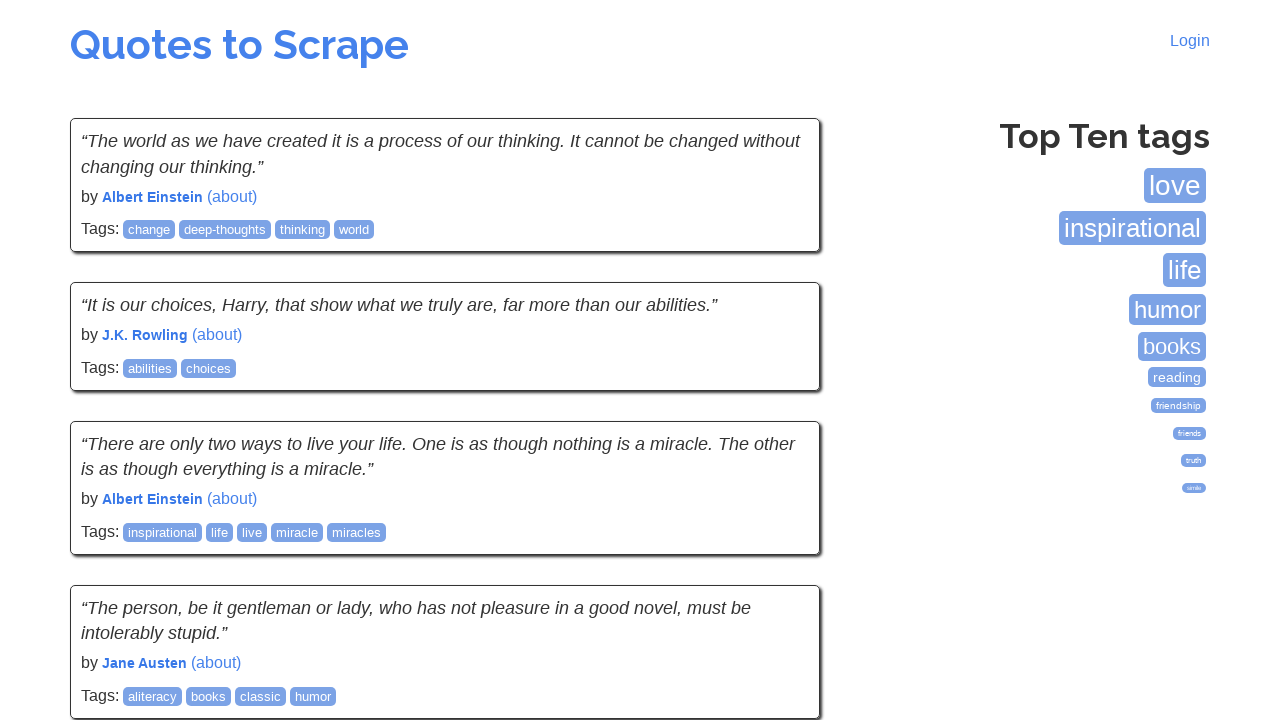

Scrolled footer element into view
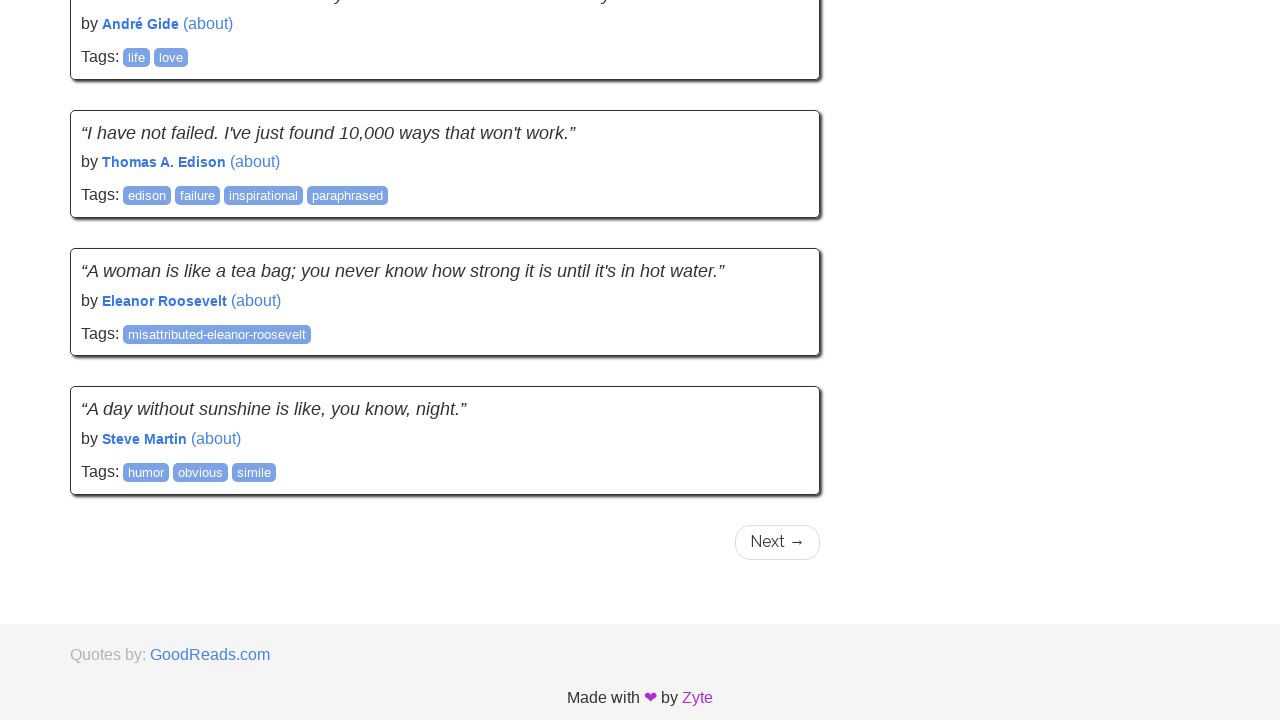

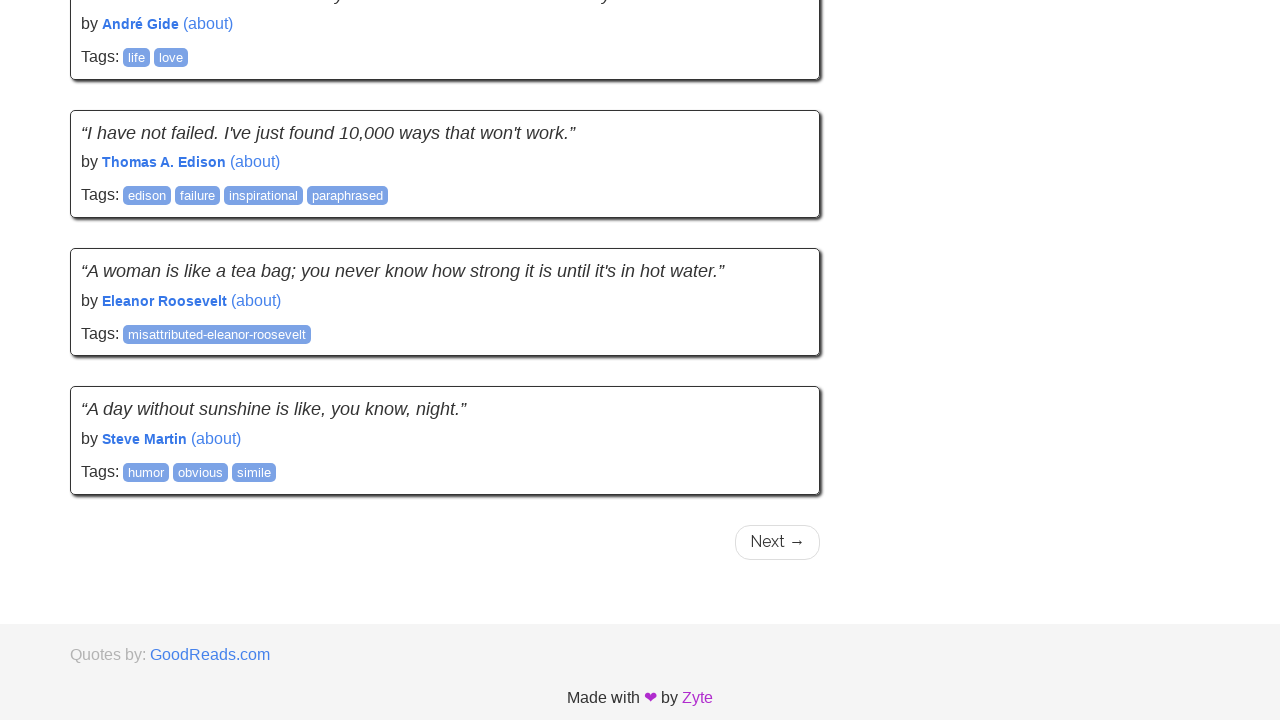